Tests clicking a button identified by class attribute and handling the resulting alert dialog

Starting URL: http://uitestingplayground.com/classattr

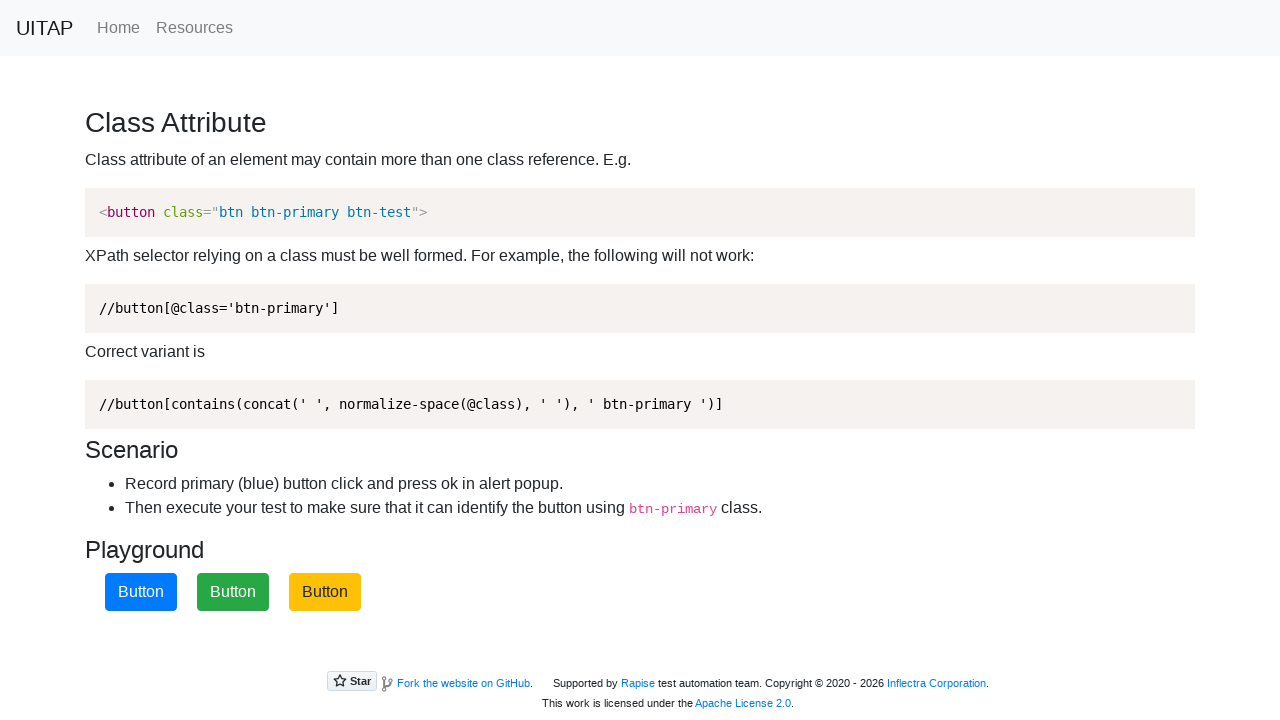

Navigated to UITestingPlayground classattr page
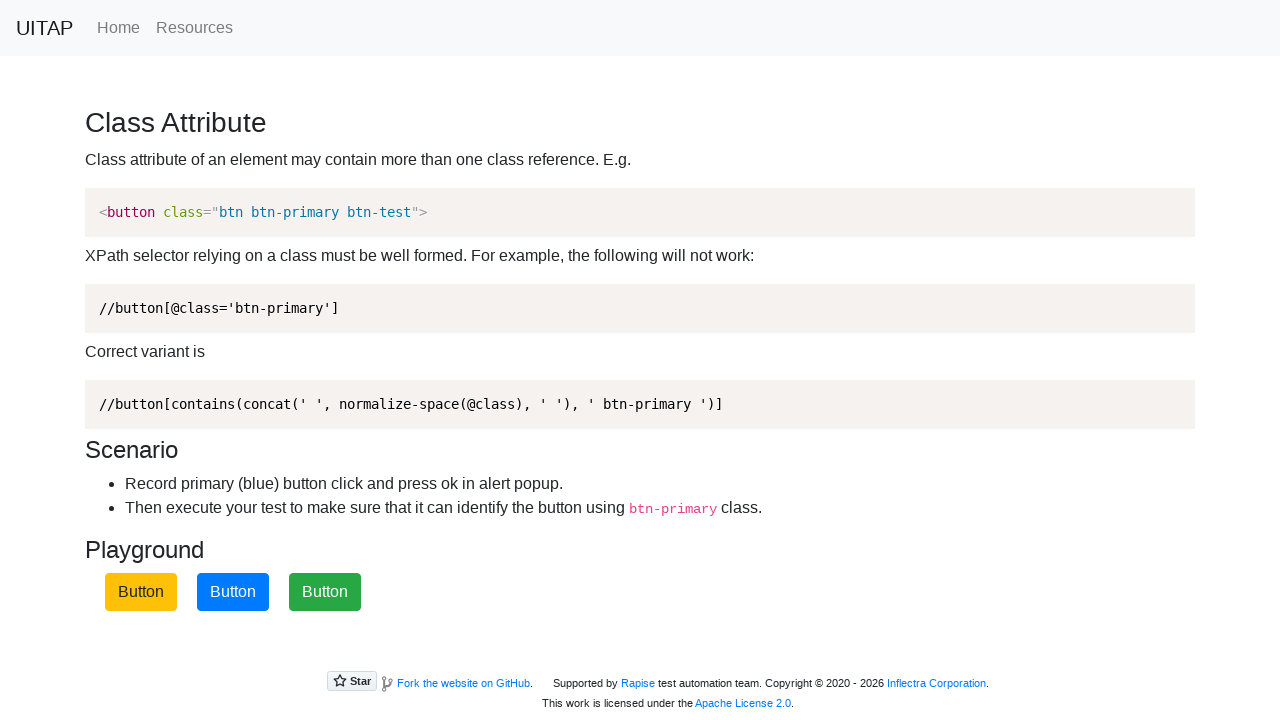

Clicked button identified by btn-primary class at (233, 592) on xpath=//button[contains(@class, 'btn-primary')]
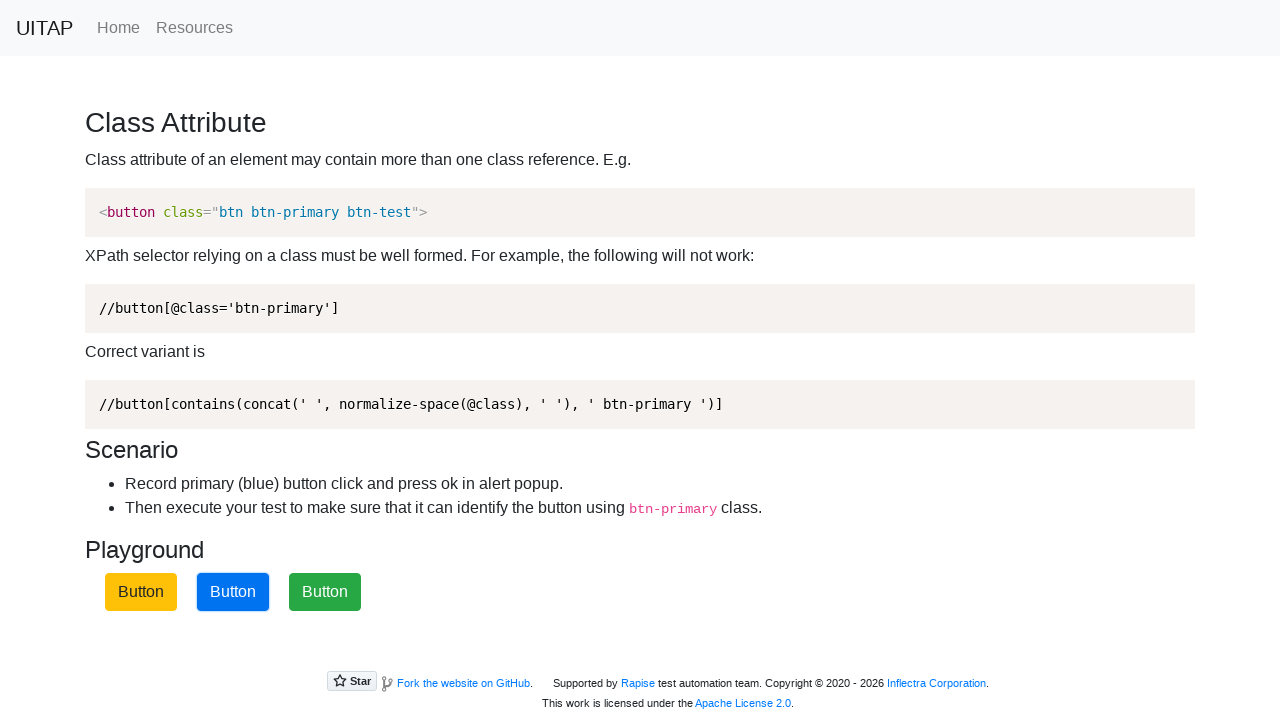

Set up dialog handler to accept alert
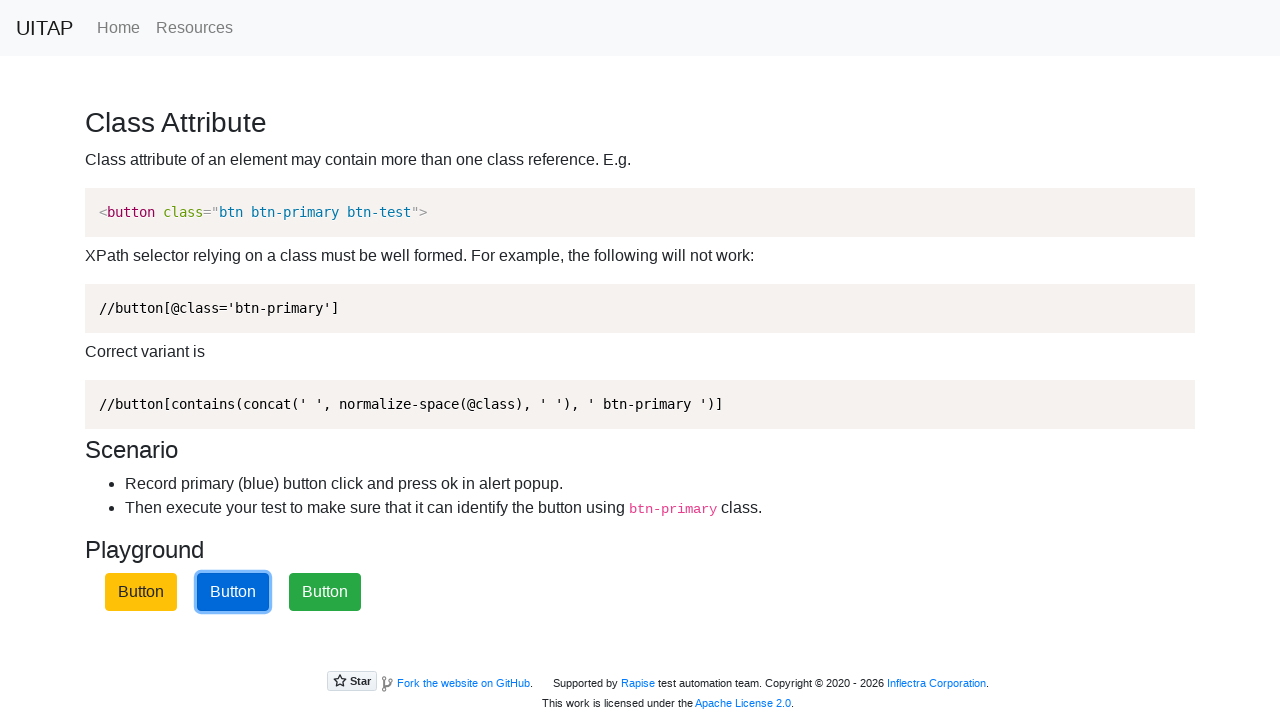

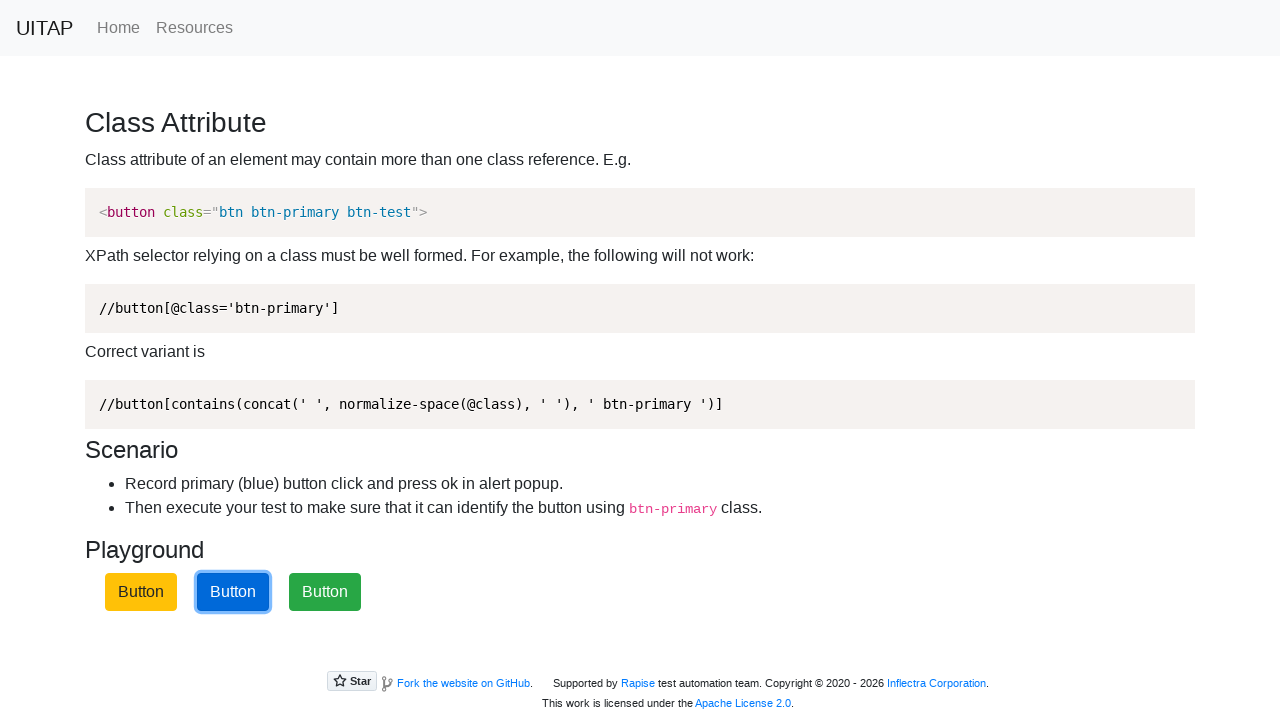